Navigates through different sections of the Dassault Aviation website including defense, group, passion, space, and civil pages

Starting URL: https://www.dassault-aviation.com/en/

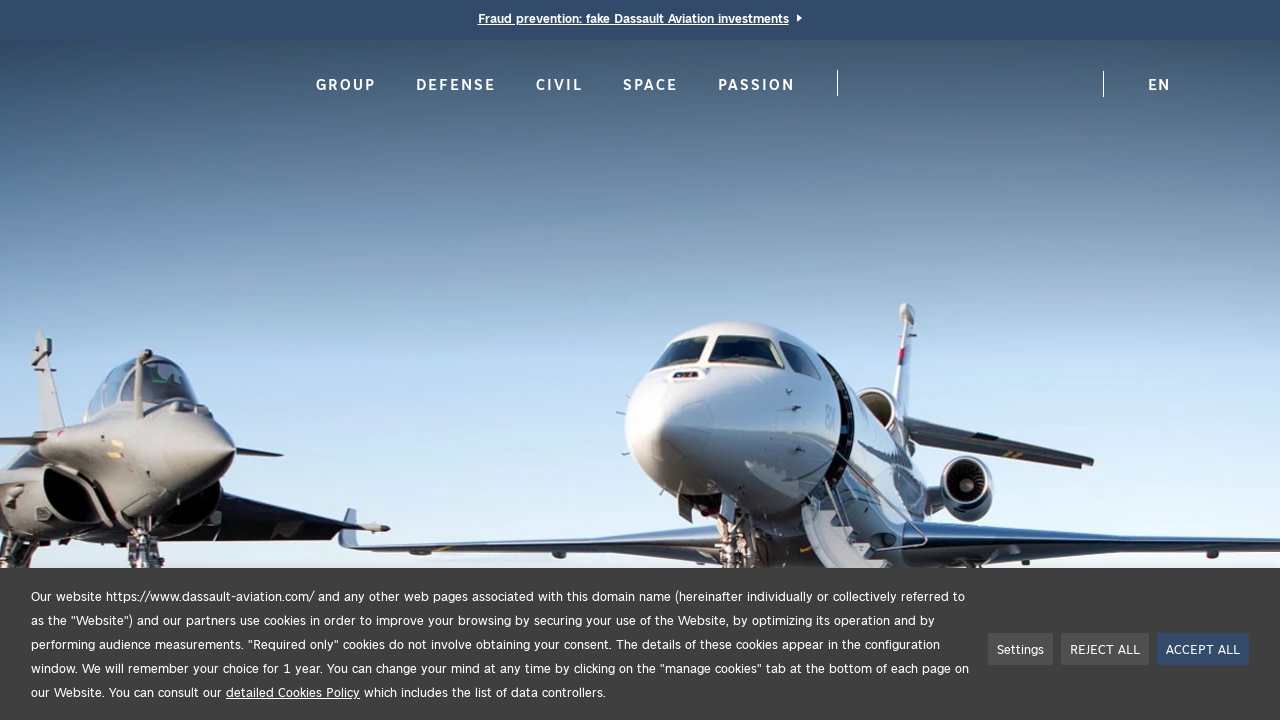

Navigated to Defense page
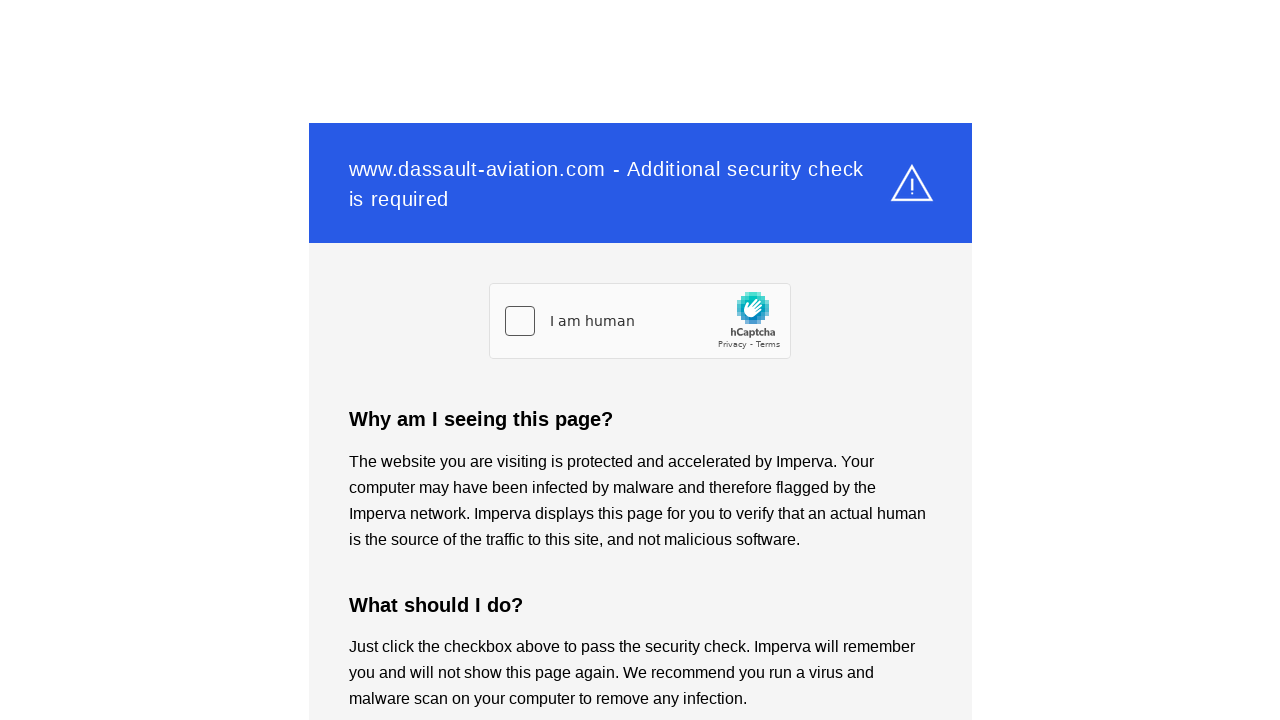

Waited 3 seconds for Defense page to load
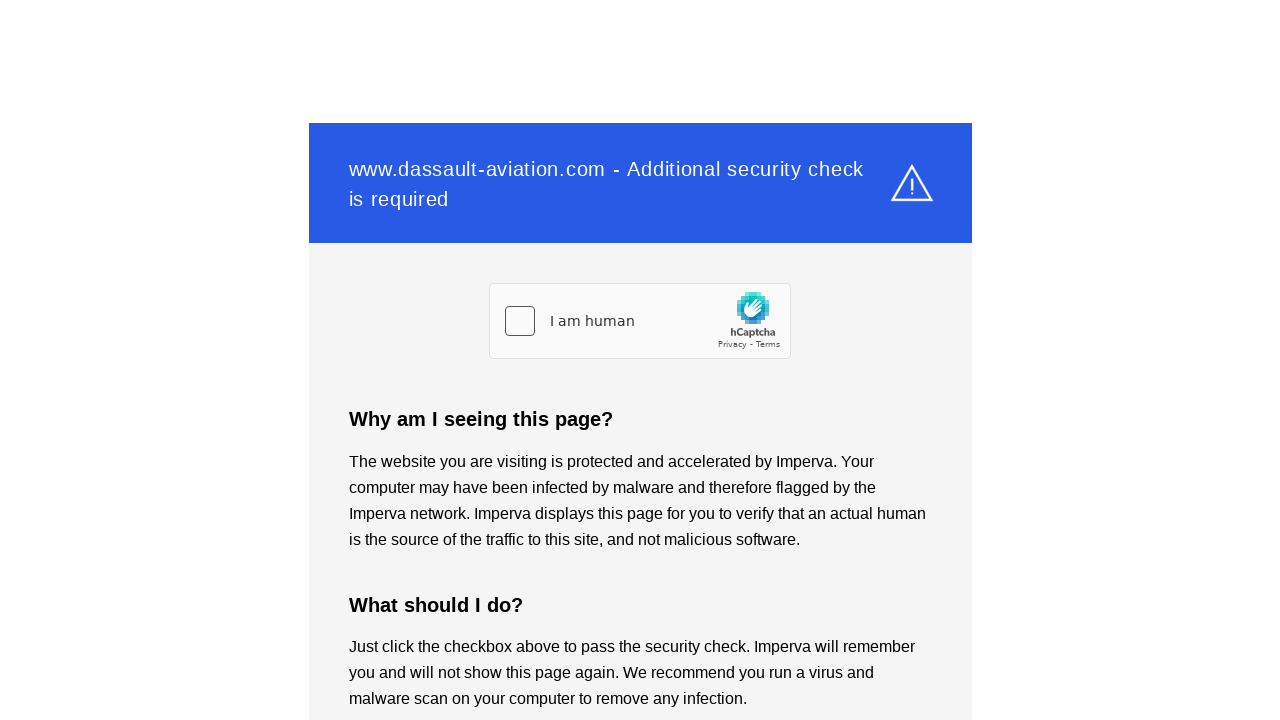

Navigated to Groups page
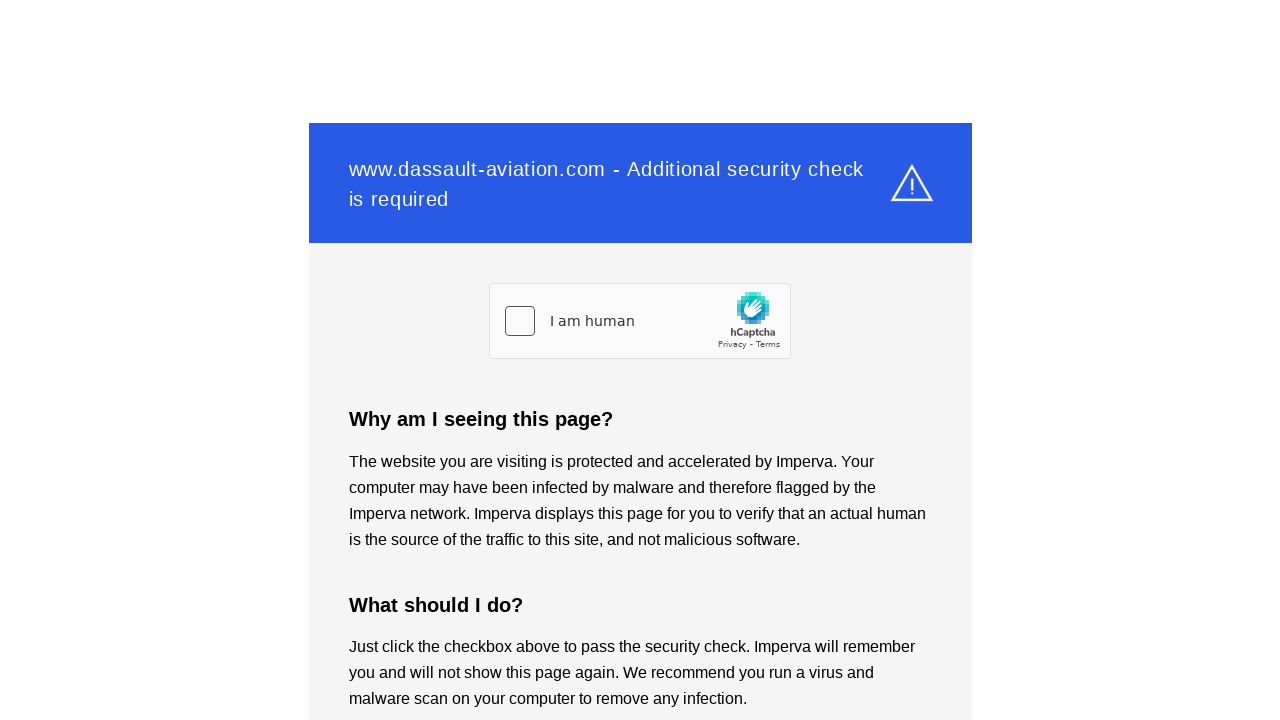

Waited 3 seconds for Groups page to load
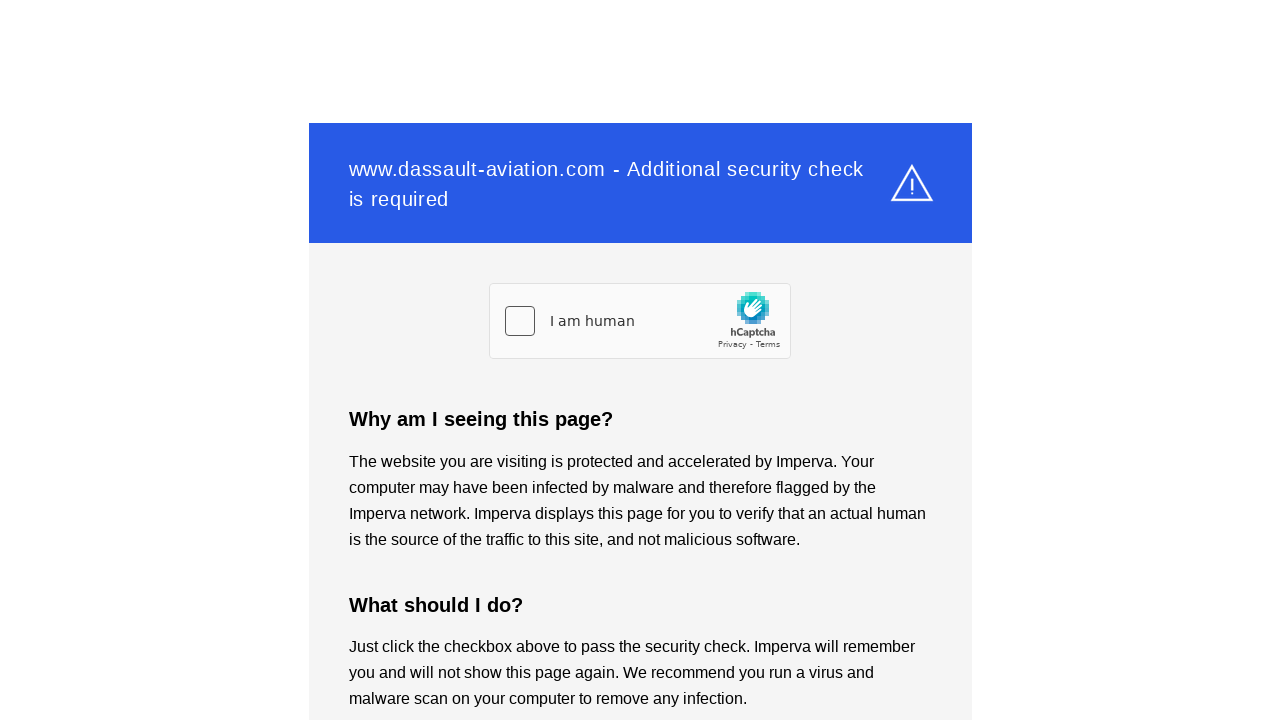

Navigated to Passion page
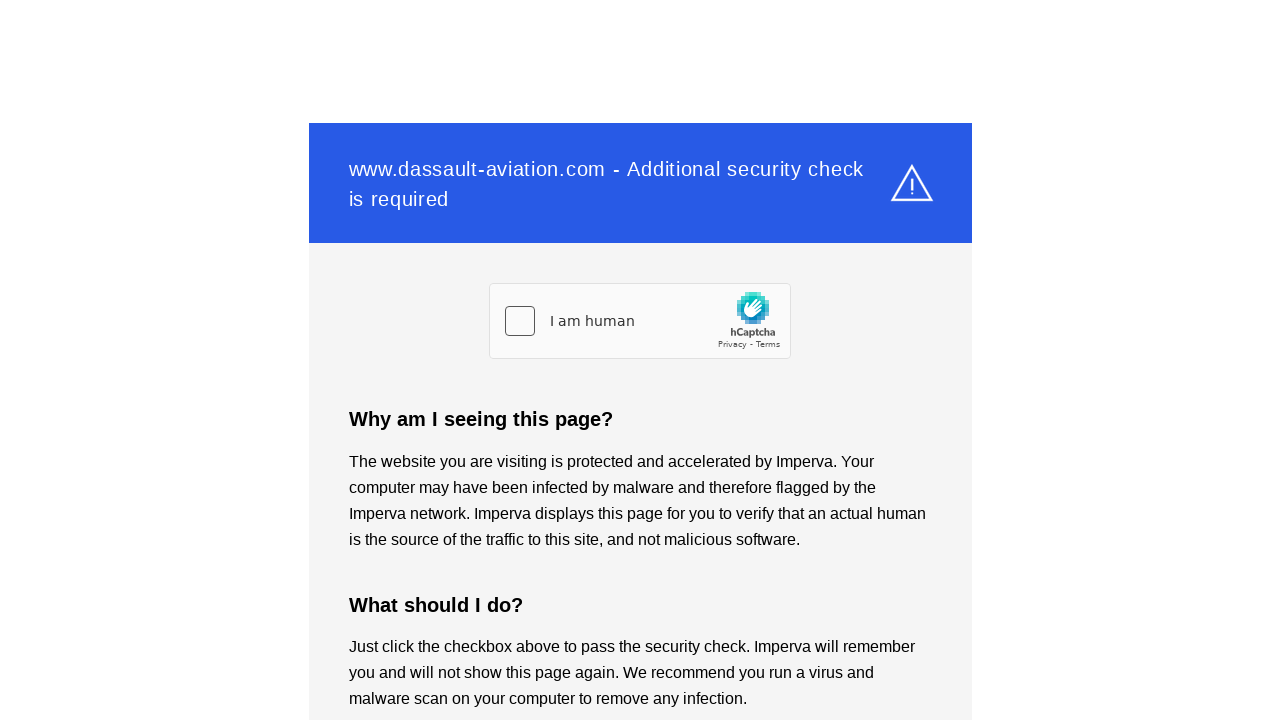

Waited 3 seconds for Passion page to load
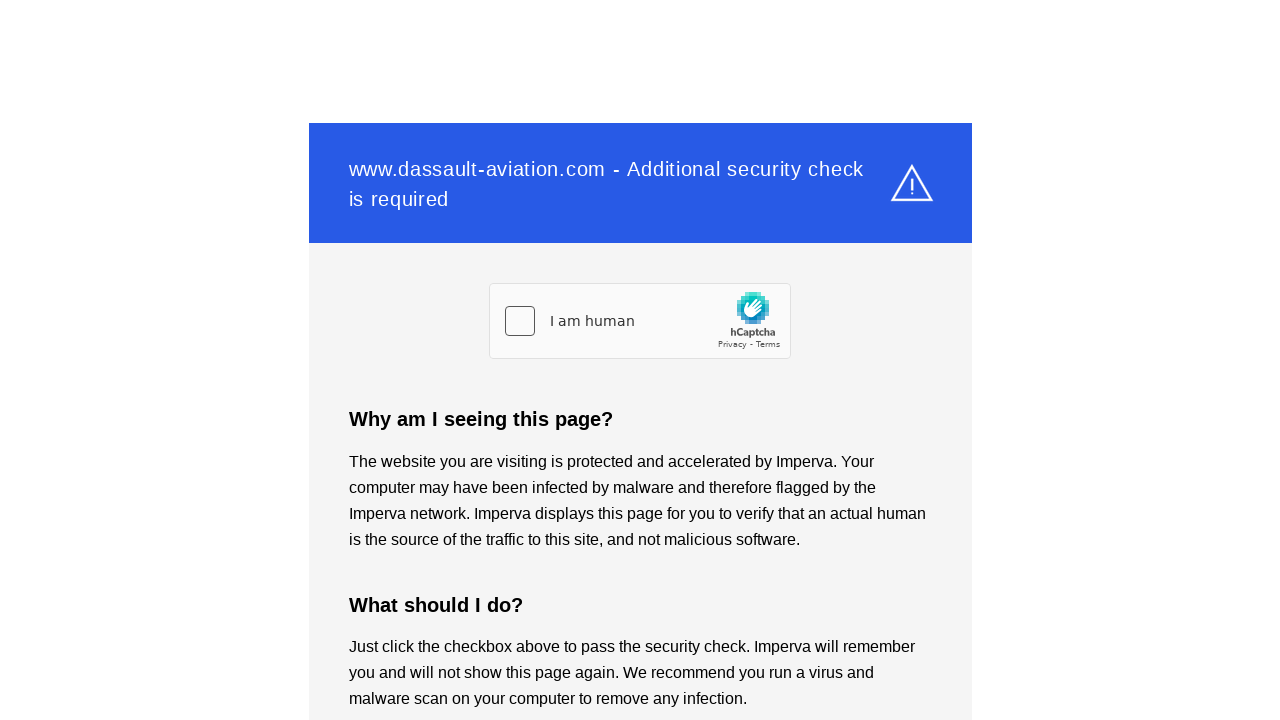

Navigated to Space page
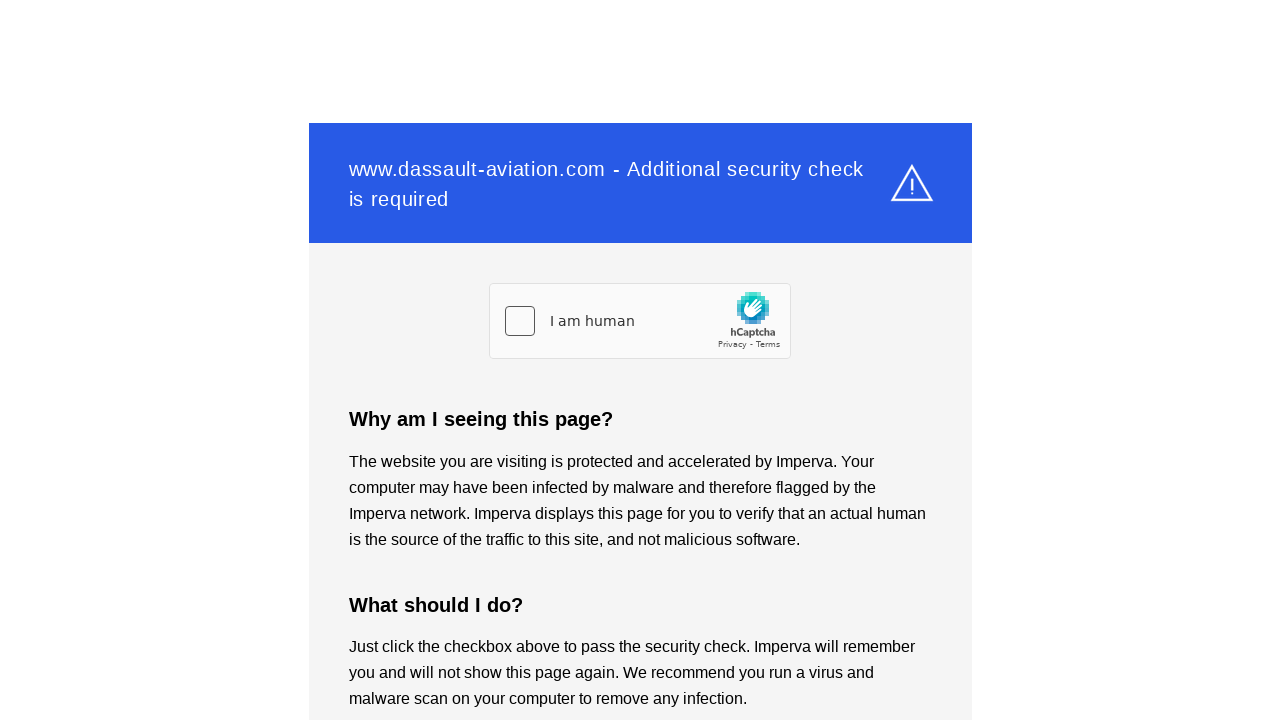

Waited 3 seconds for Space page to load
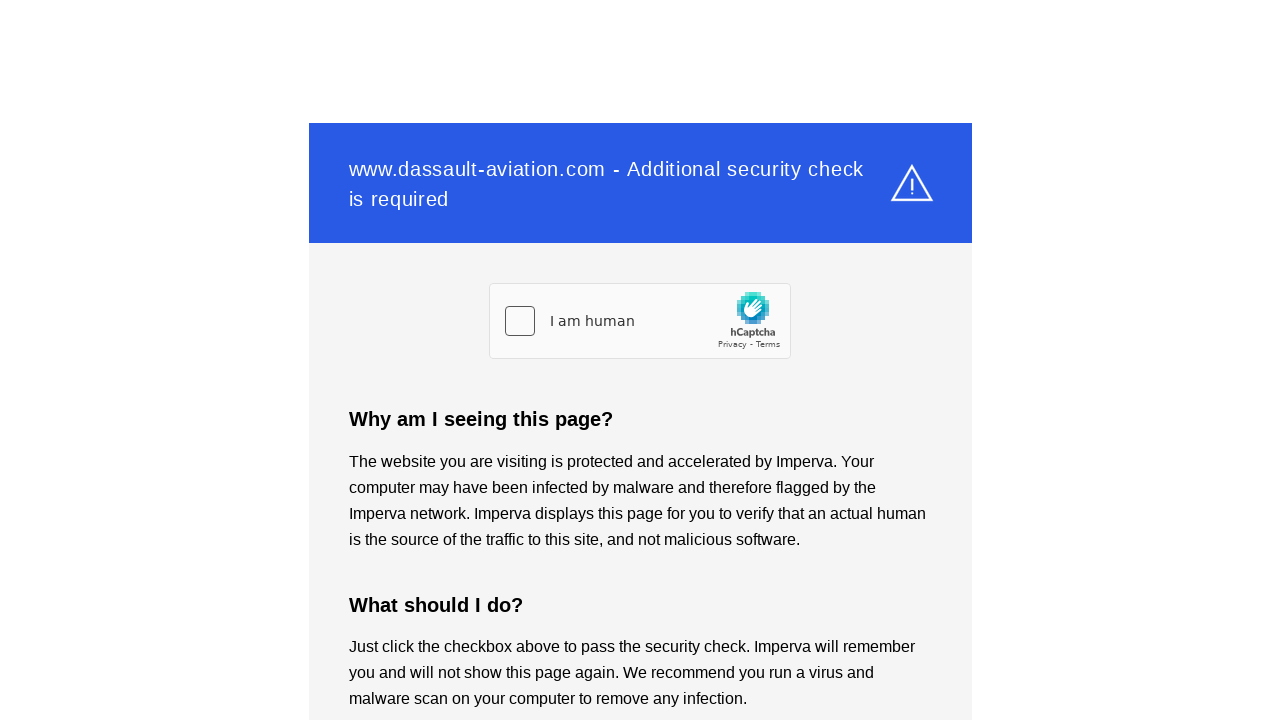

Navigated to Civil page
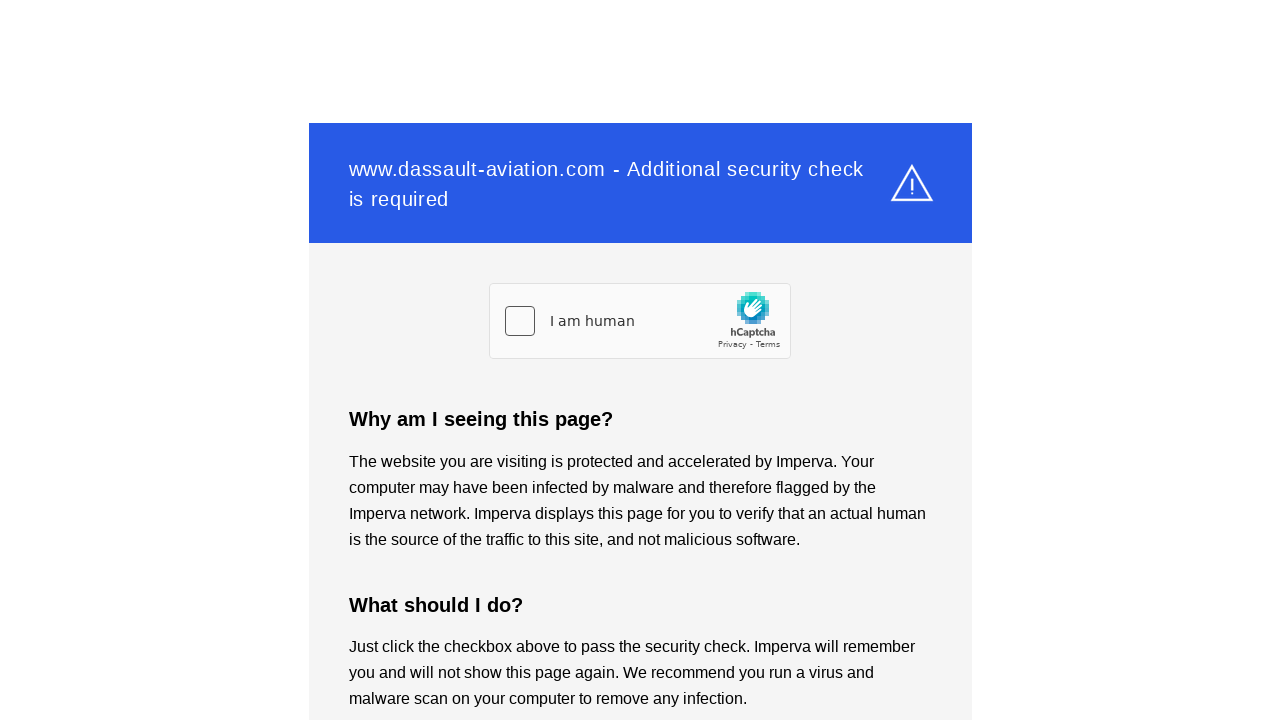

Waited 3 seconds for Civil page to load
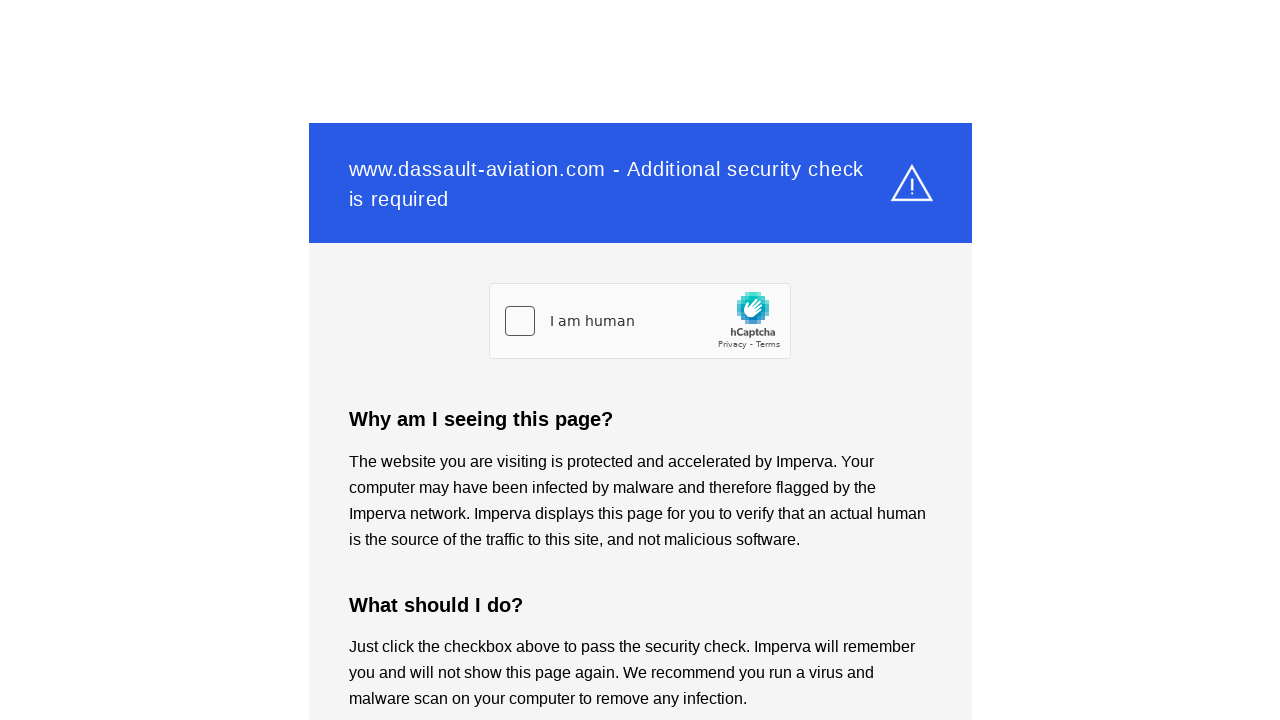

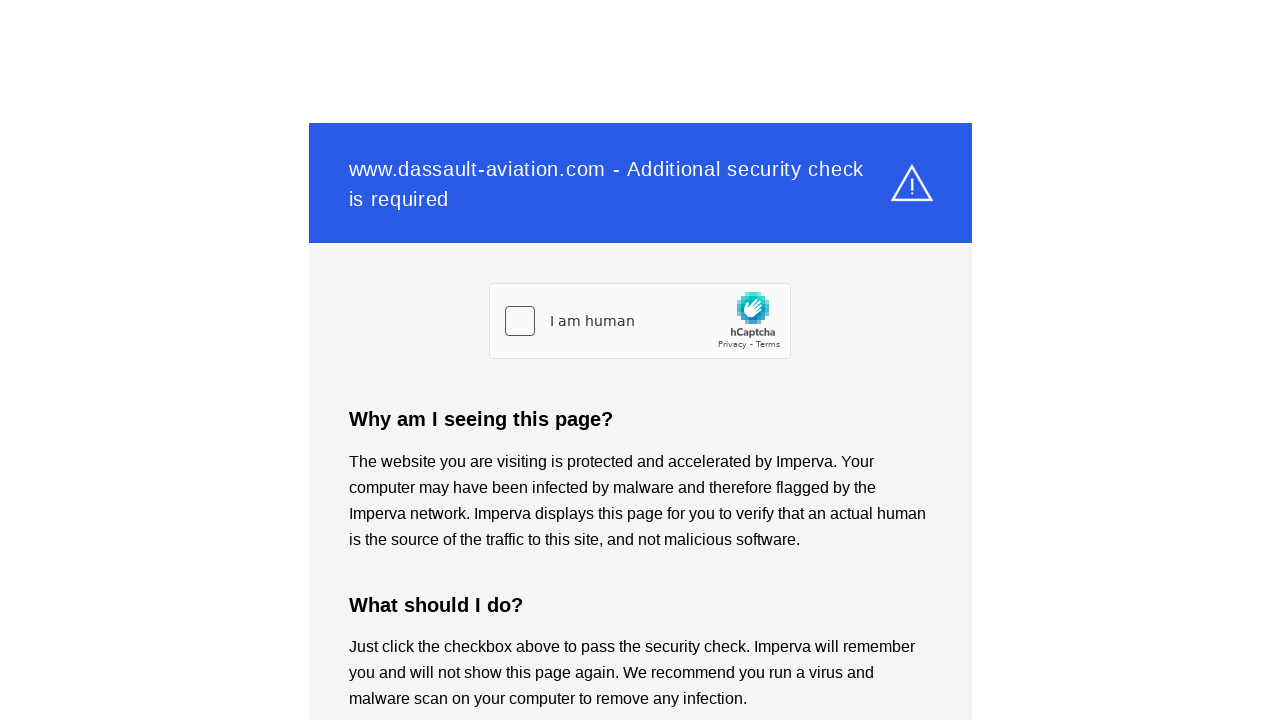